Tests navigation from the main page to the Add/Remove Elements page and verifies the page header

Starting URL: https://the-internet.herokuapp.com/

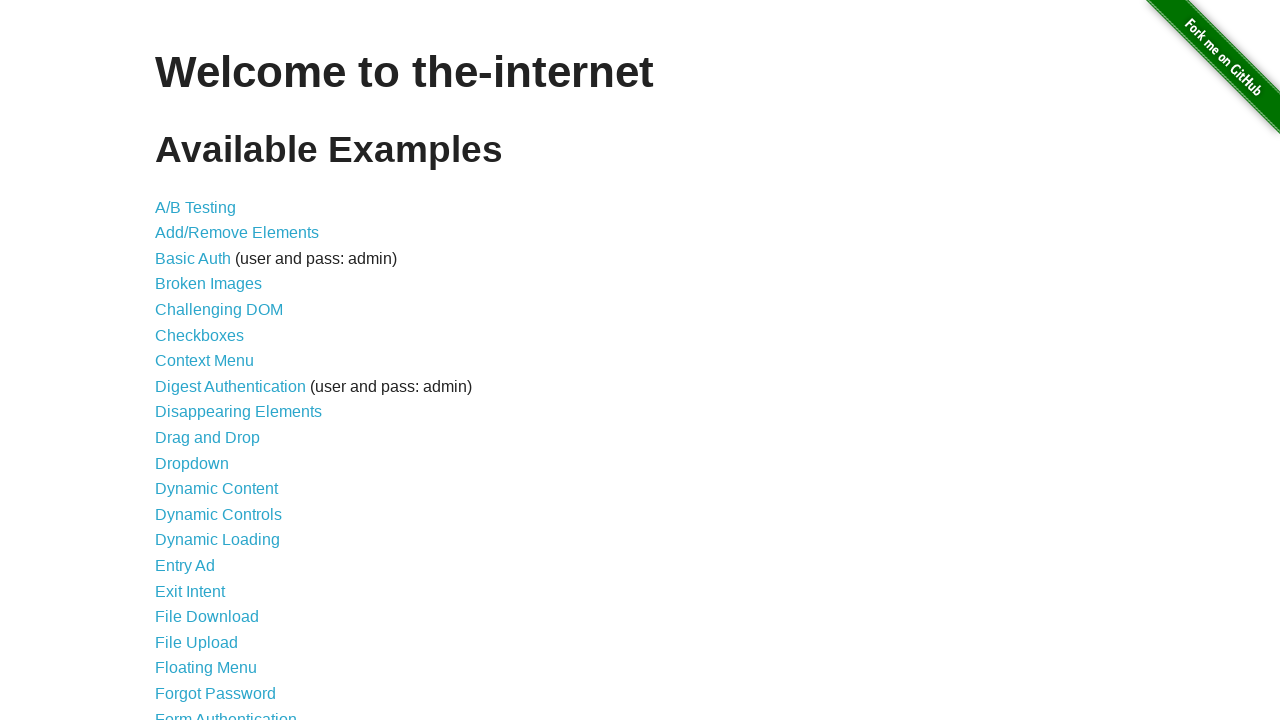

Clicked on 'Add/Remove Elements' link at (237, 233) on text=Add/Remove Elements
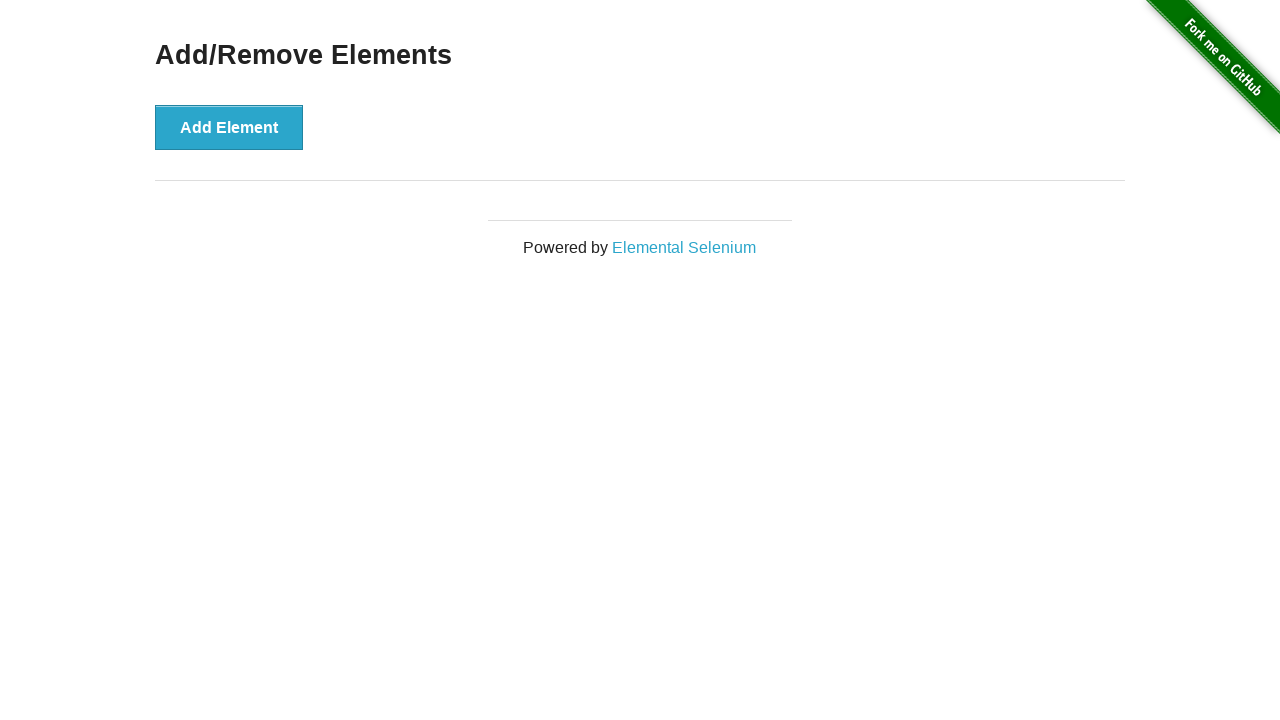

Page header (h3) loaded and verified
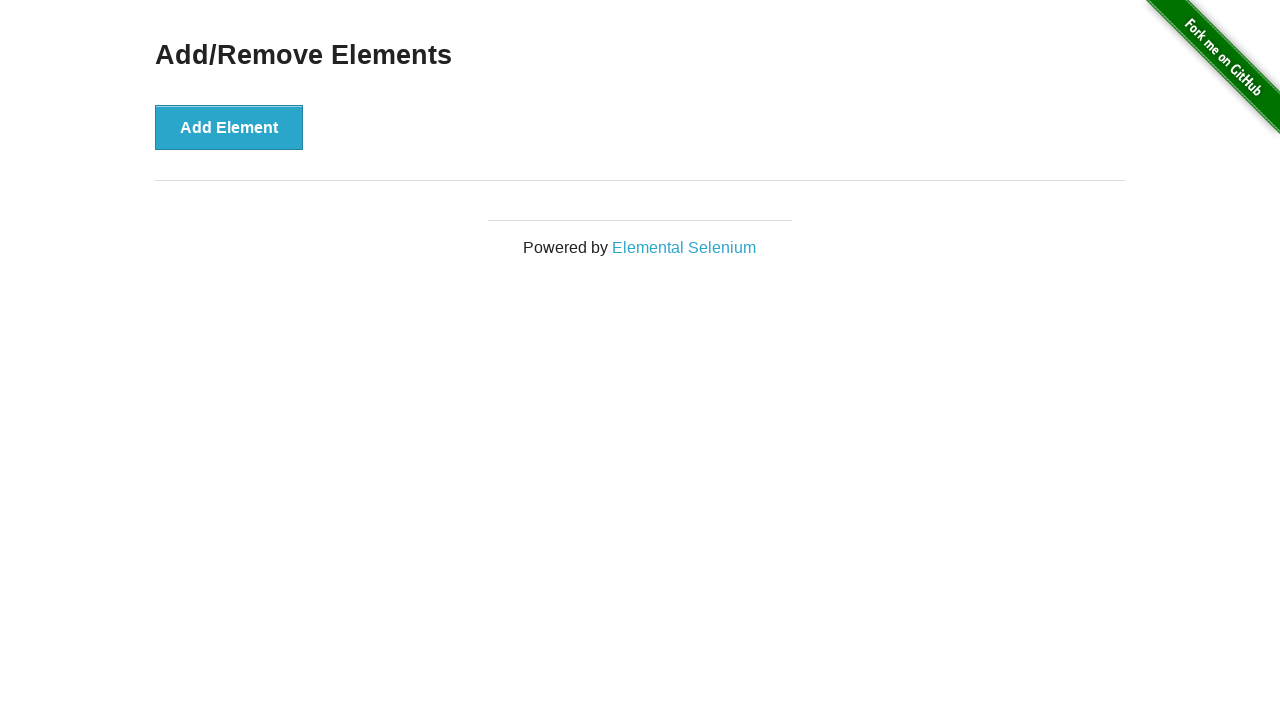

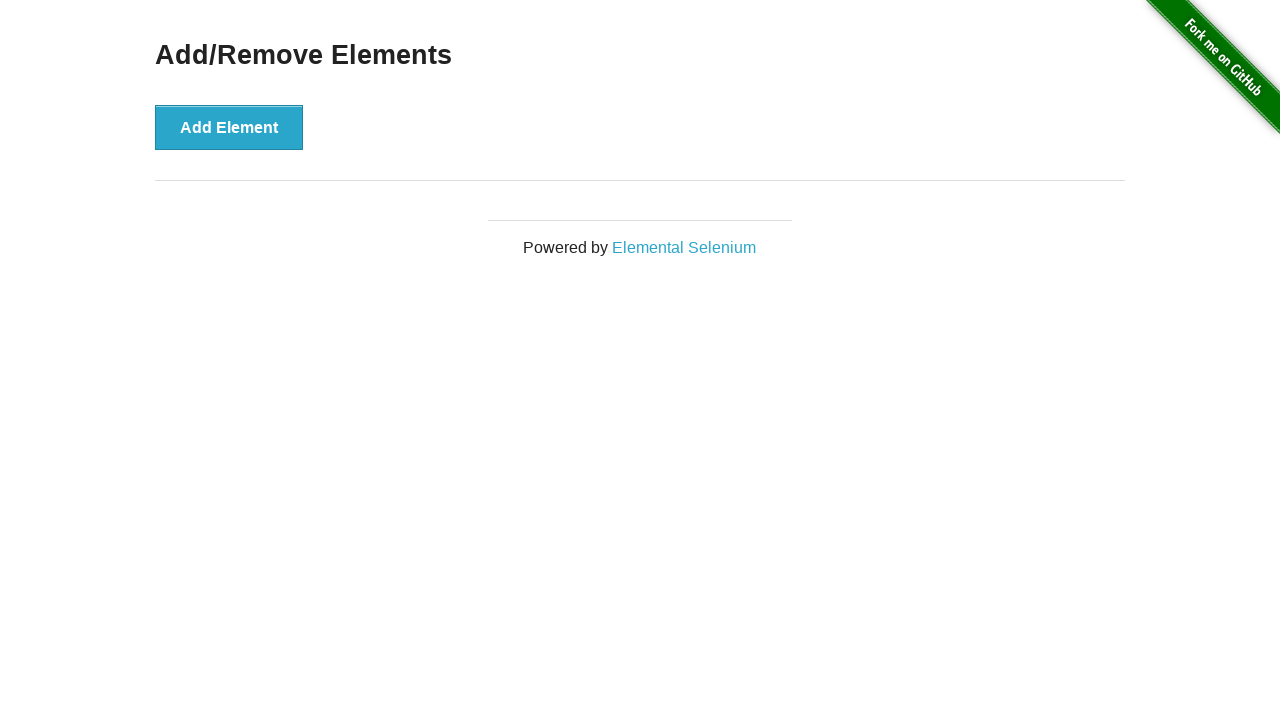